Tests the Contact Us functionality by navigating to the contact page, filling in name, email, subject, and message fields, then submitting the form.

Starting URL: https://automationexercise.com

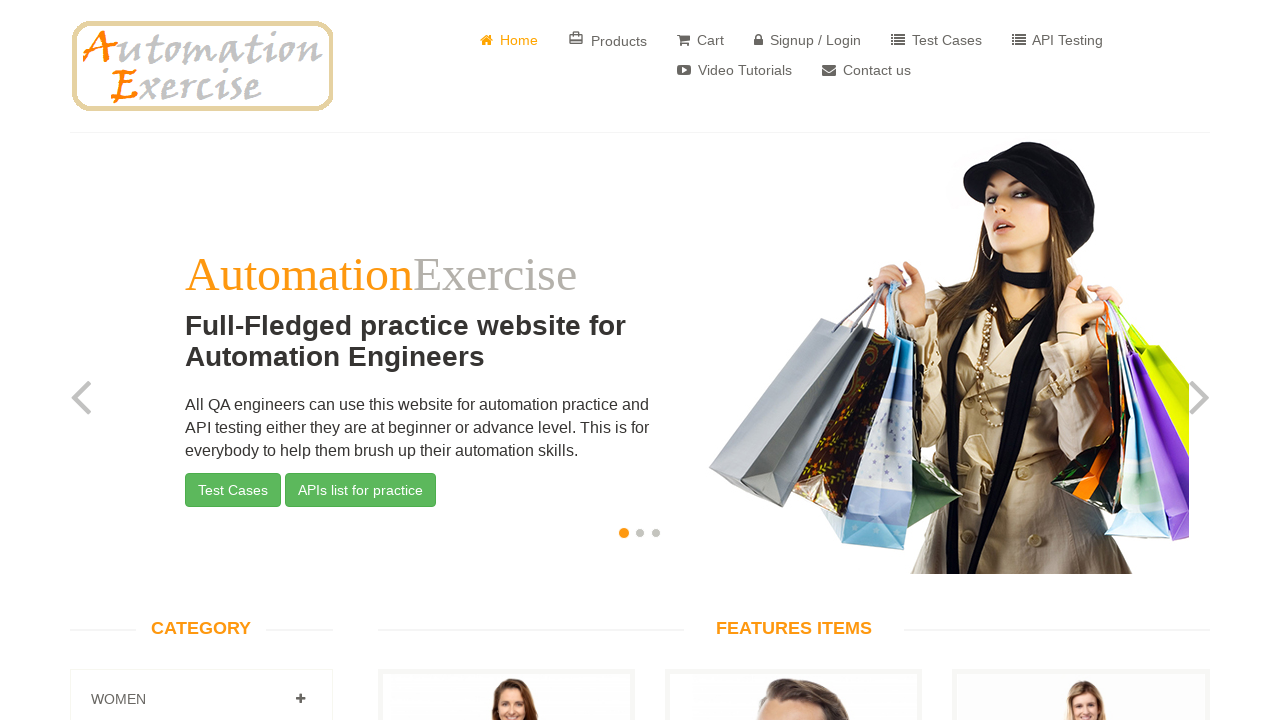

Clicked on Contact Us link at (866, 70) on text=Contact us
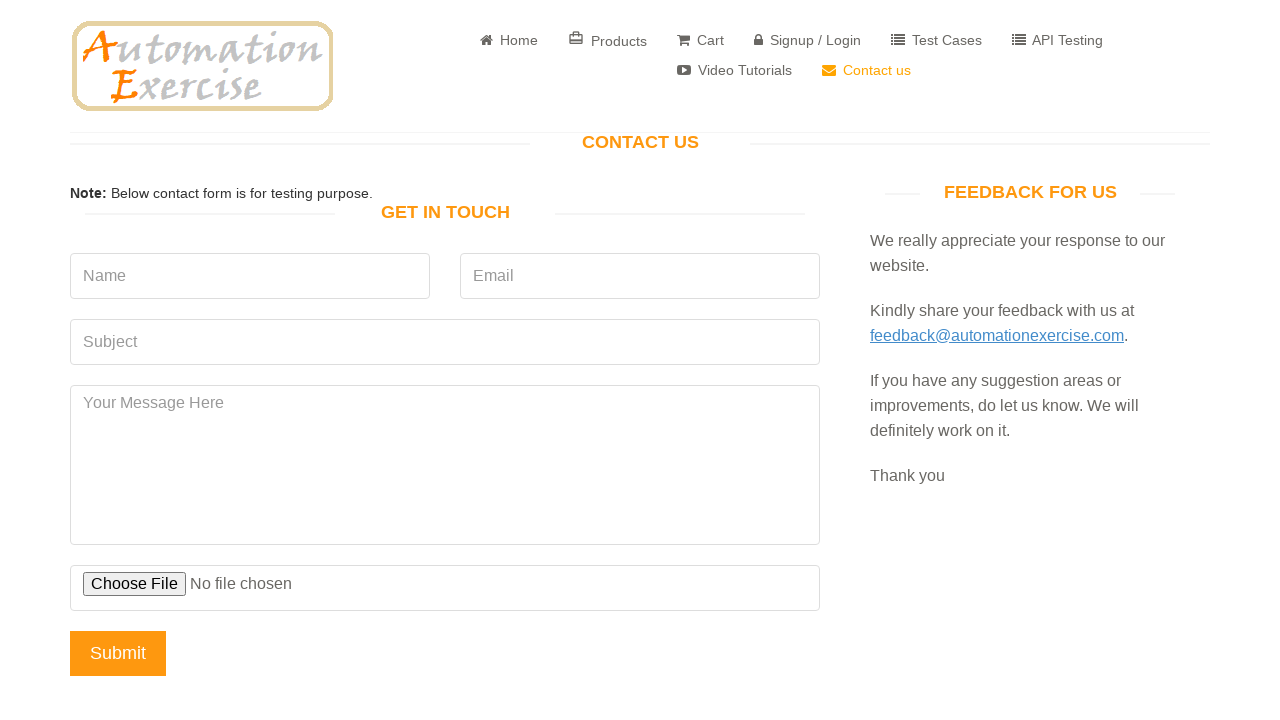

Filled name field with 'Gerard' on input[name='name']
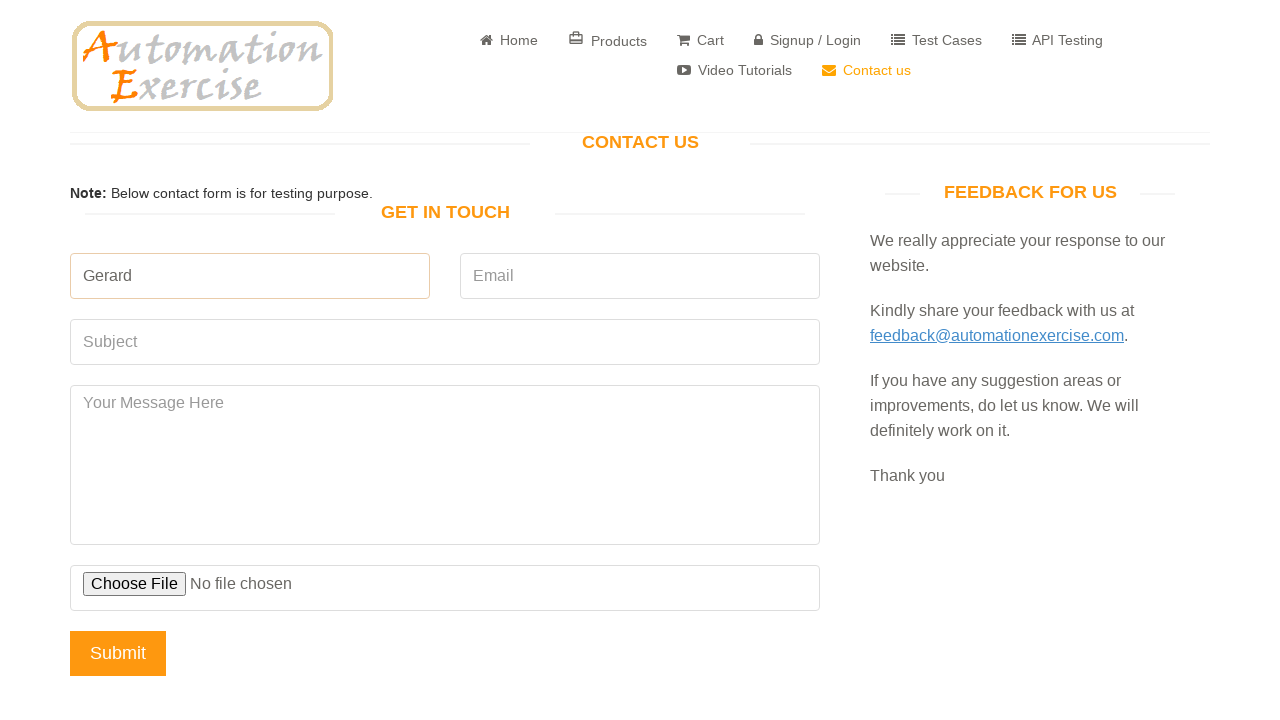

Filled email field with 'gerardTQS@gmail.com' on input[name='email']
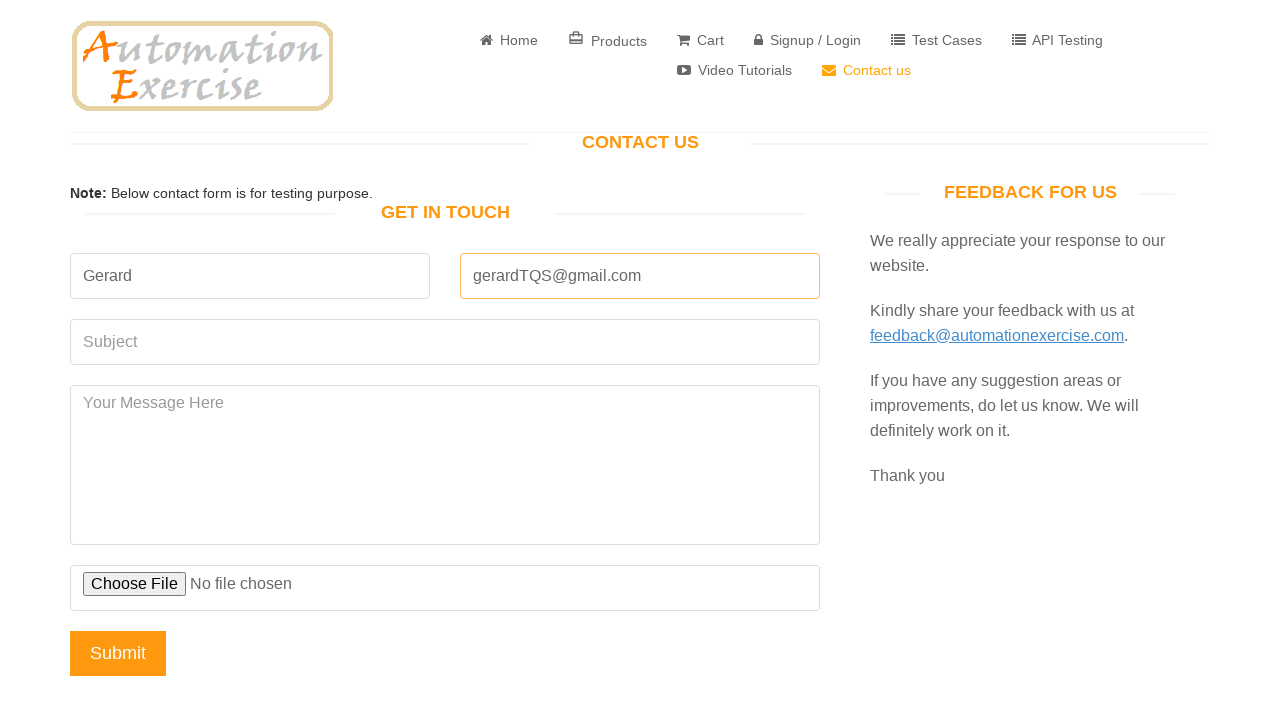

Filled subject field with 'Pregunta sobre preu' on input[name='subject']
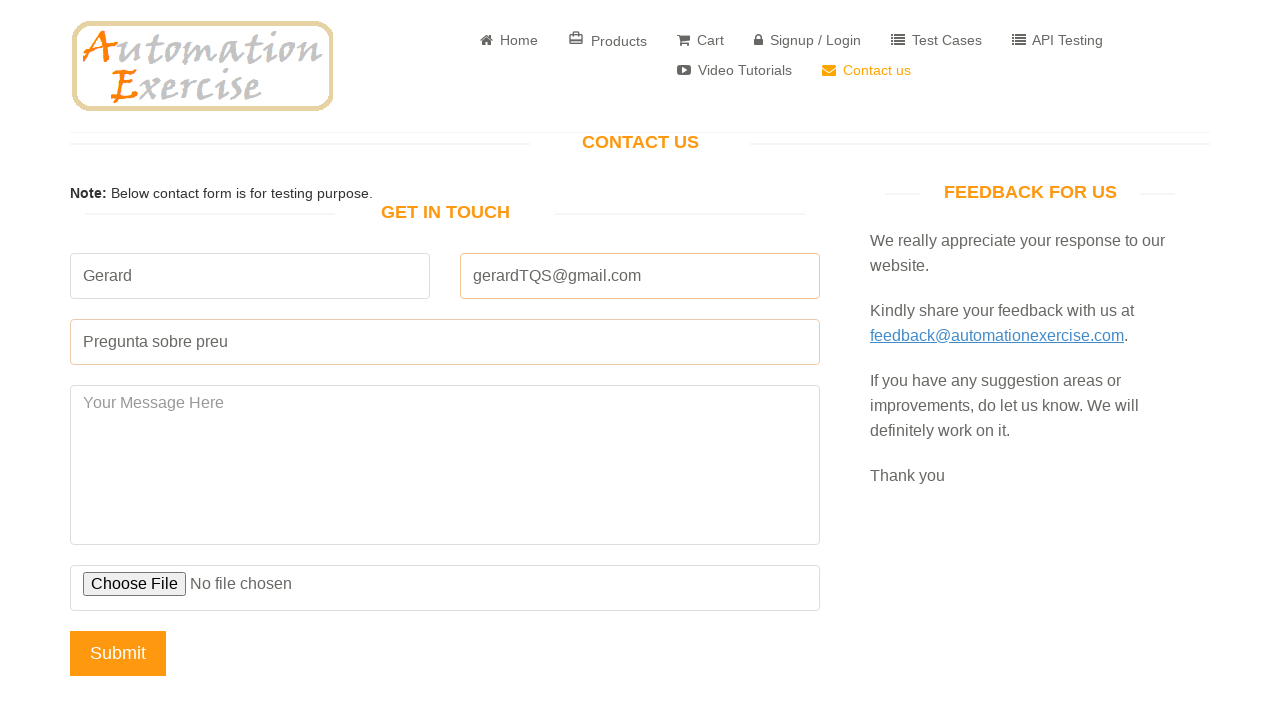

Filled message field with 'Quin es el preu de la samarreta vermella?' on textarea[name='message']
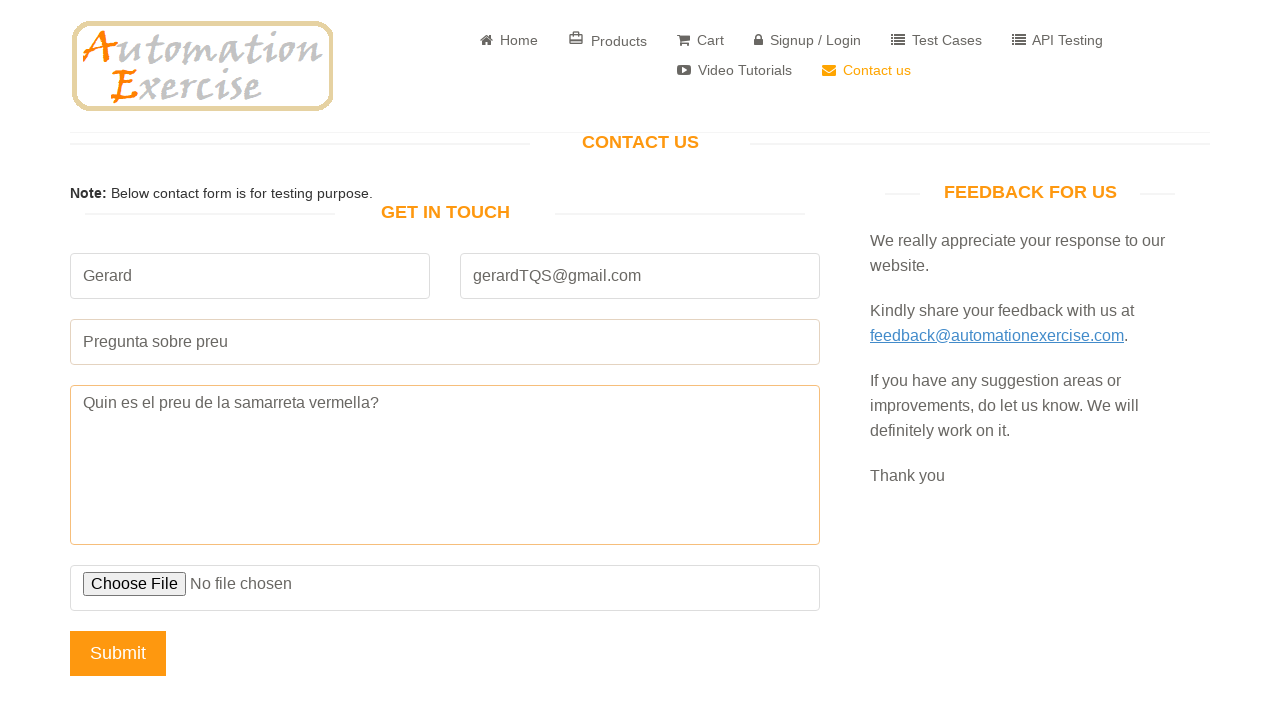

Clicked submit button to send contact form at (118, 653) on input[name='submit']
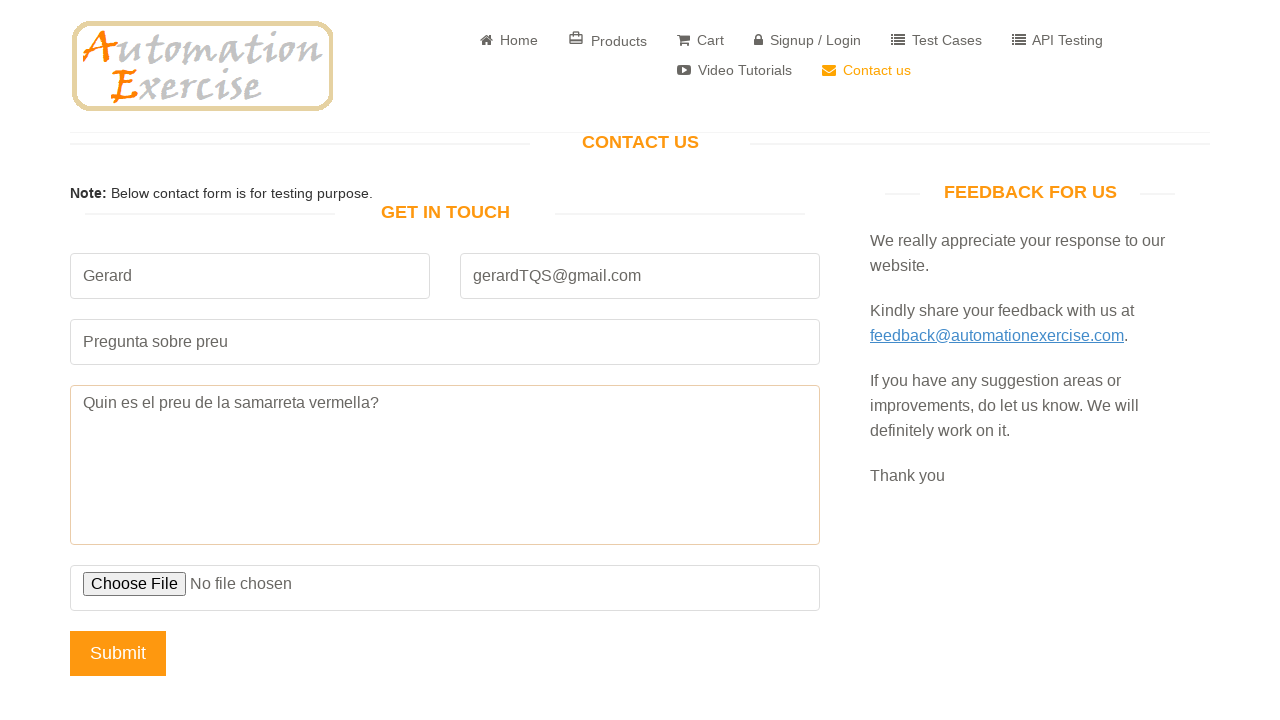

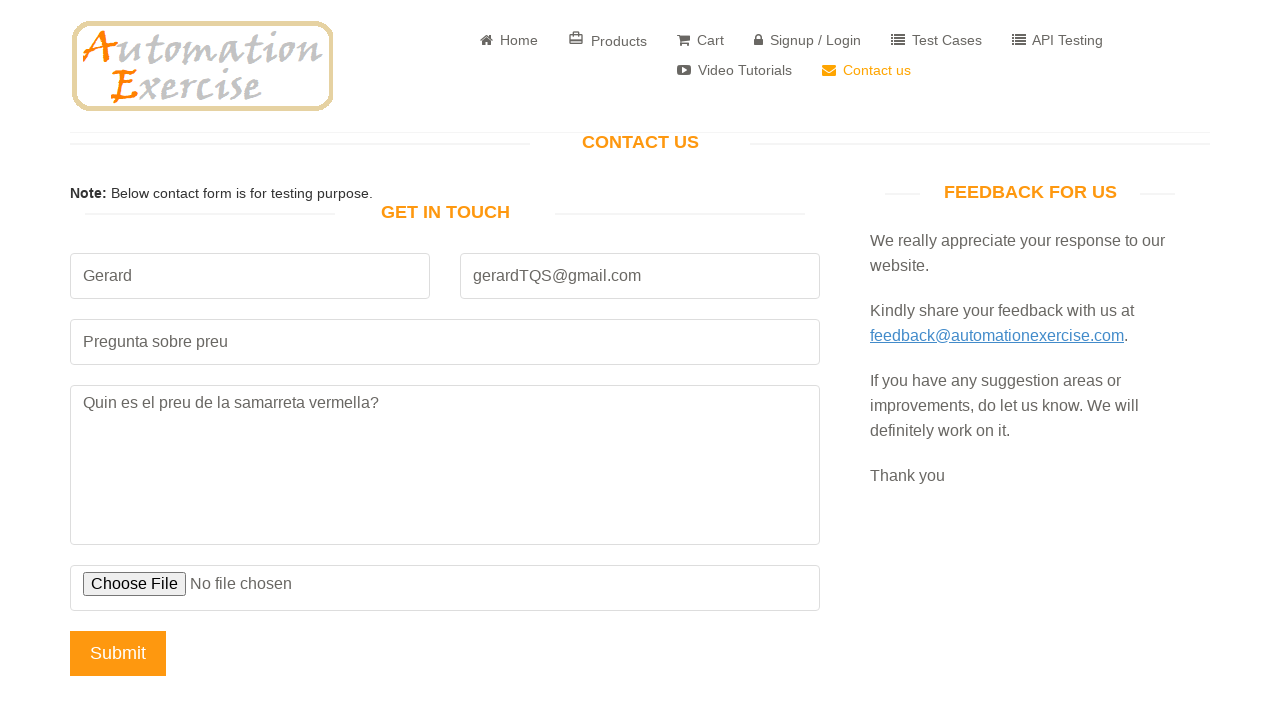